Tests browser navigation methods by clicking a button, then using back and forward navigation controls to traverse browser history

Starting URL: https://demo.automationtesting.in/Index.html

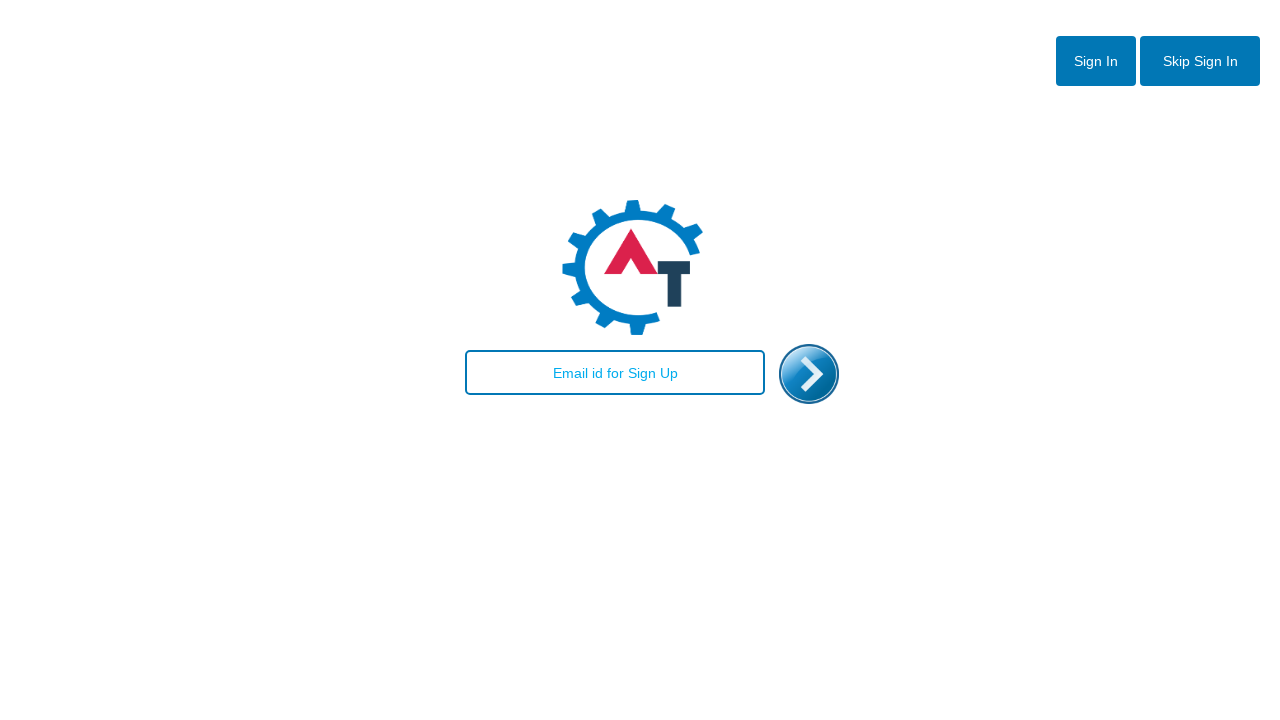

Clicked button with id 'btn2' at (1200, 61) on xpath=//*[@id='btn2']
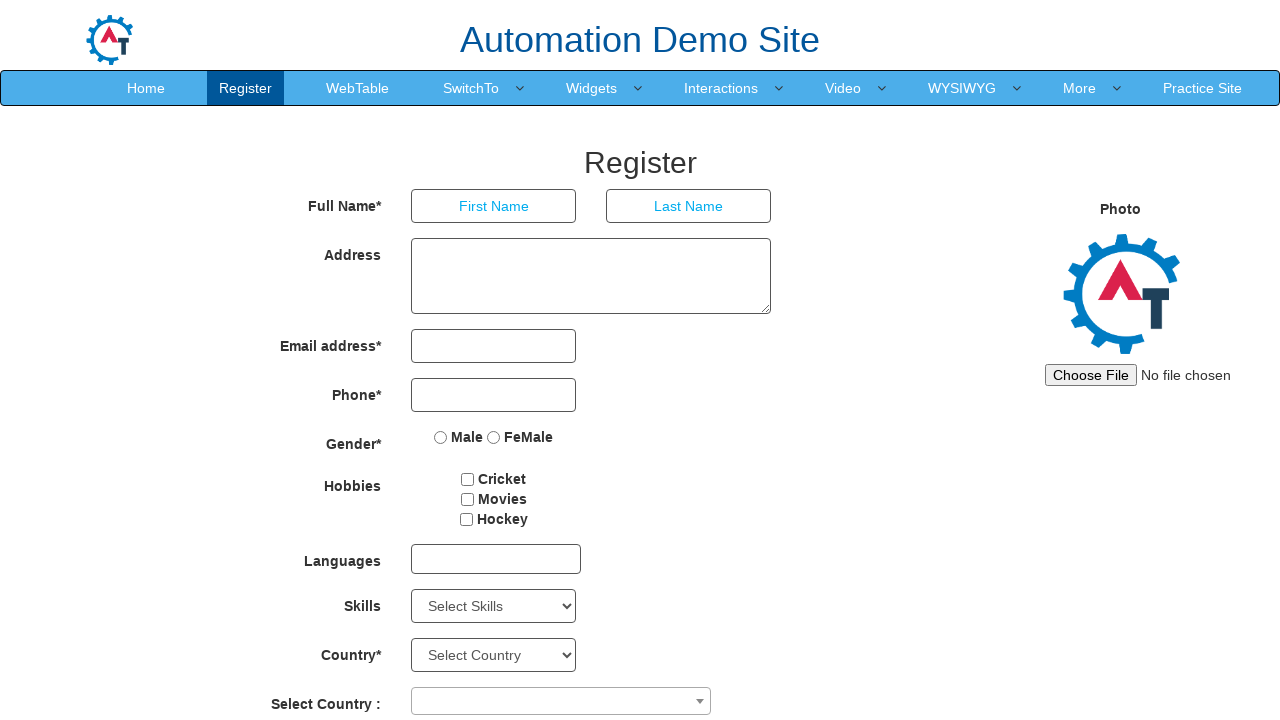

Navigated back in browser history
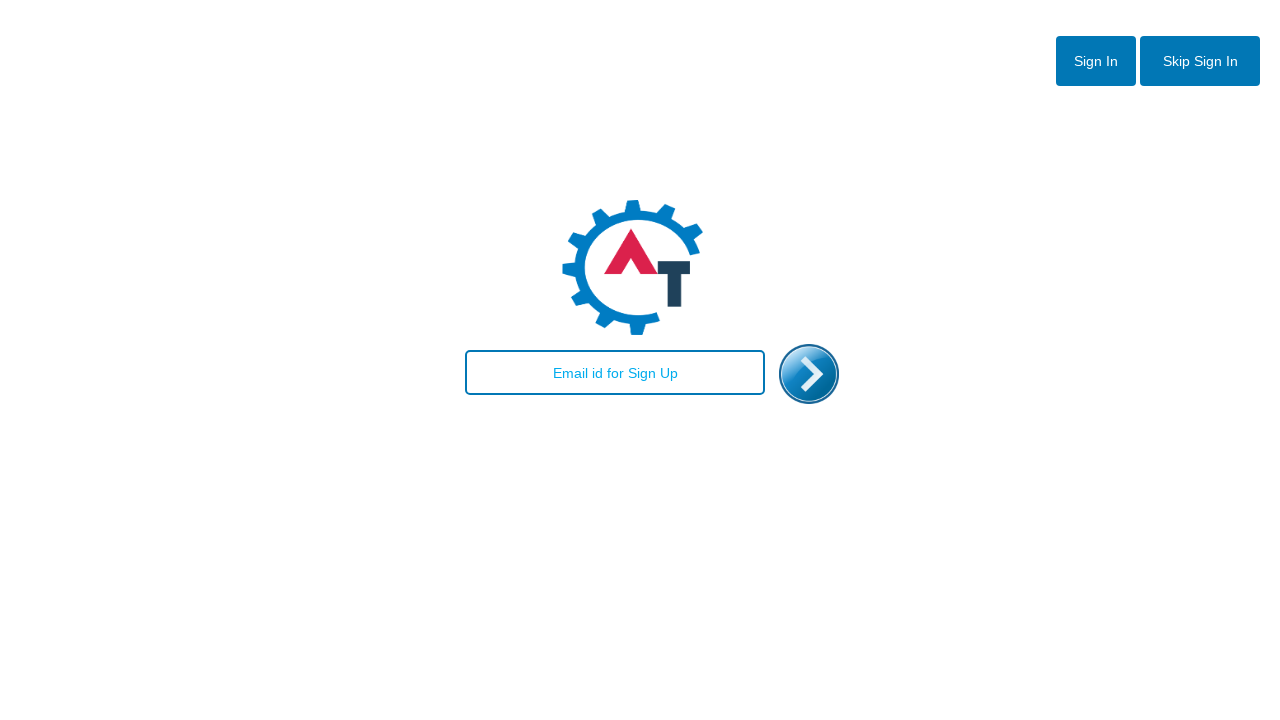

Navigated forward in browser history
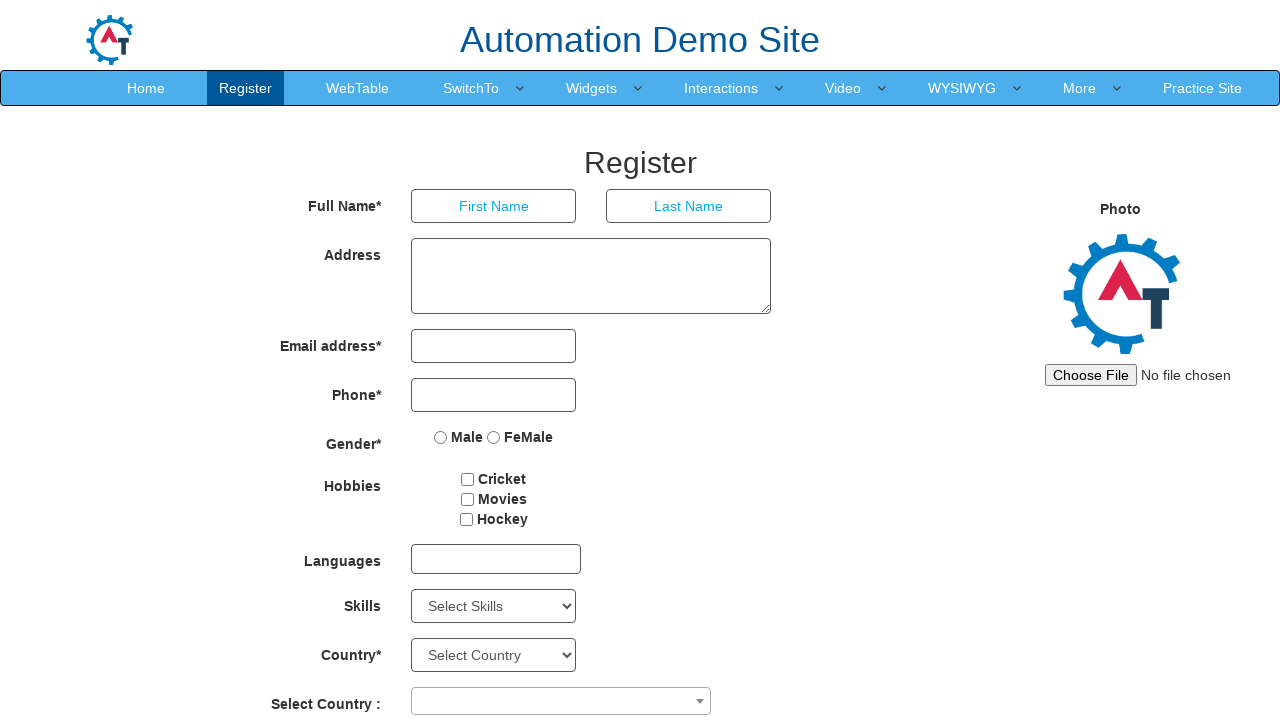

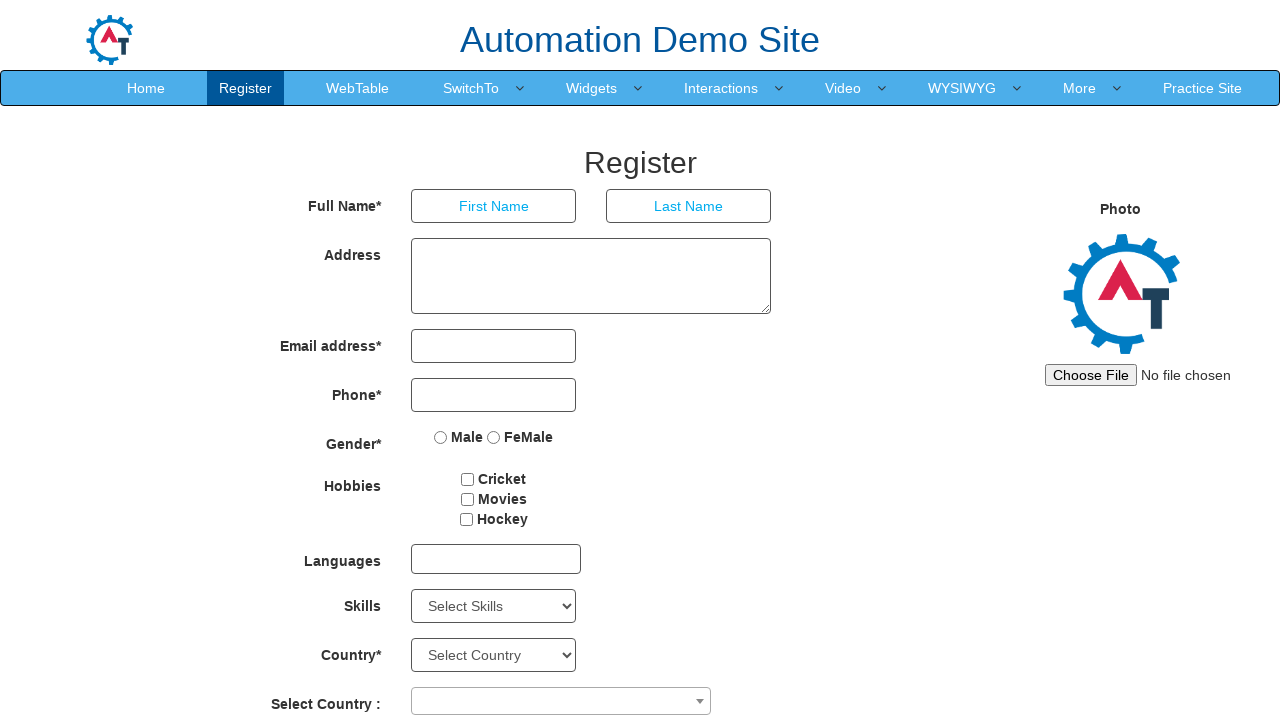